Handles a basic JavaScript alert by accepting it

Starting URL: https://demoqa.com/alerts

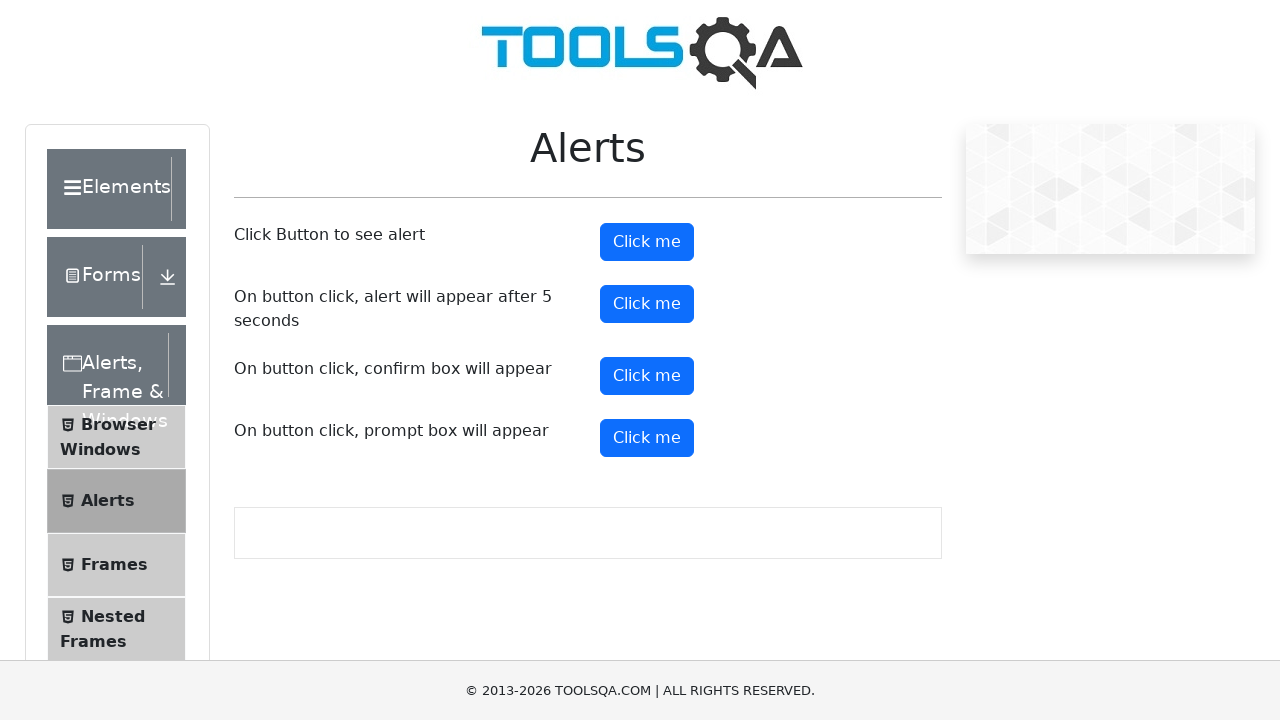

Navigated to alerts demo page
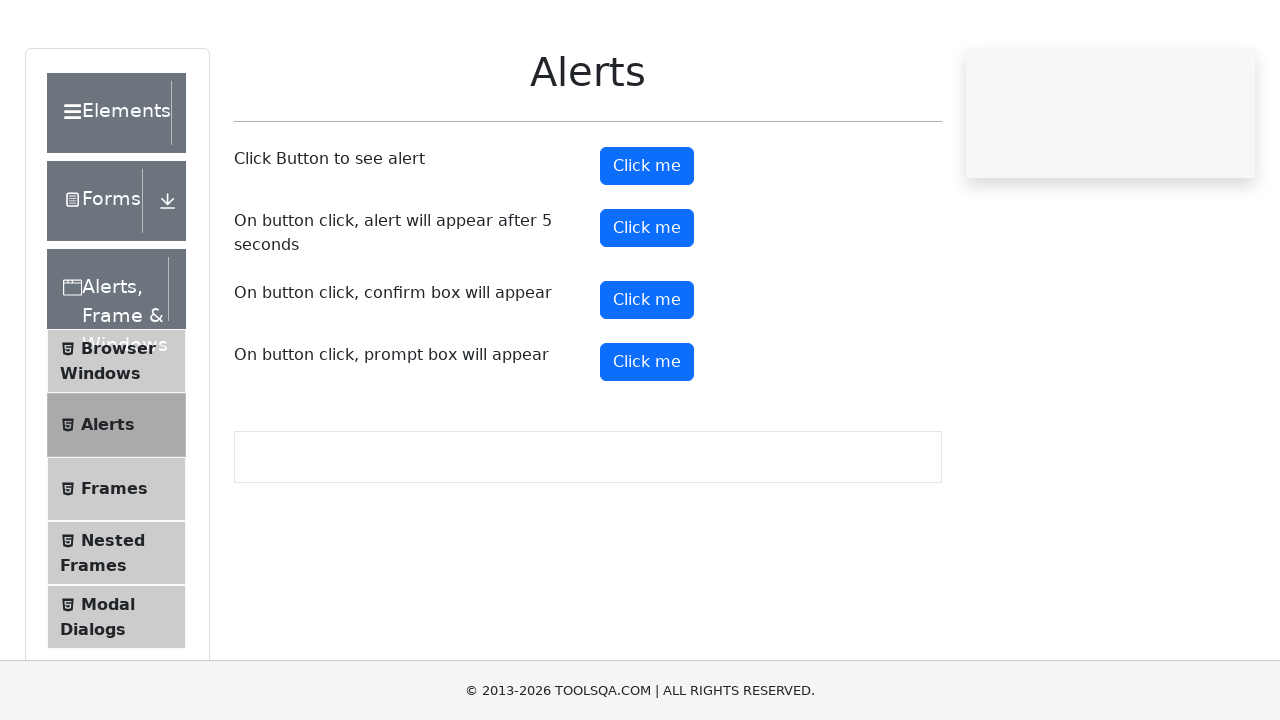

Clicked button to trigger JavaScript alert at (647, 242) on #alertButton
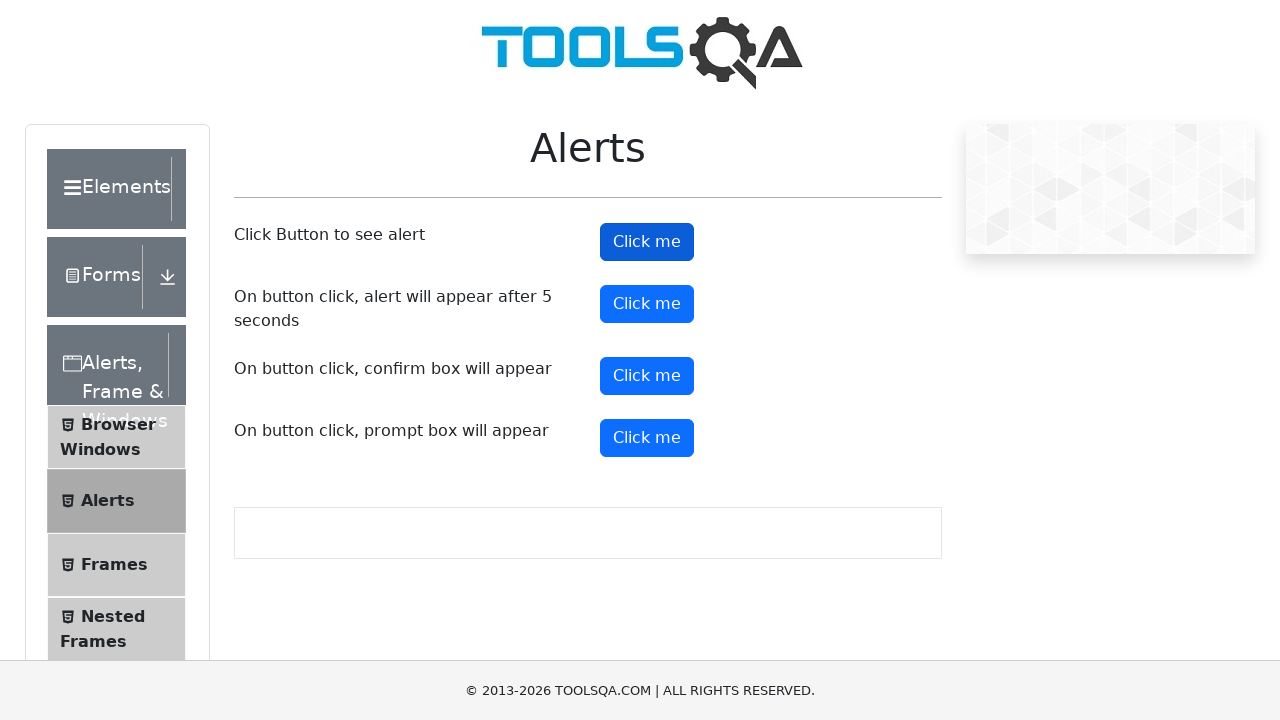

Accepted the JavaScript alert dialog
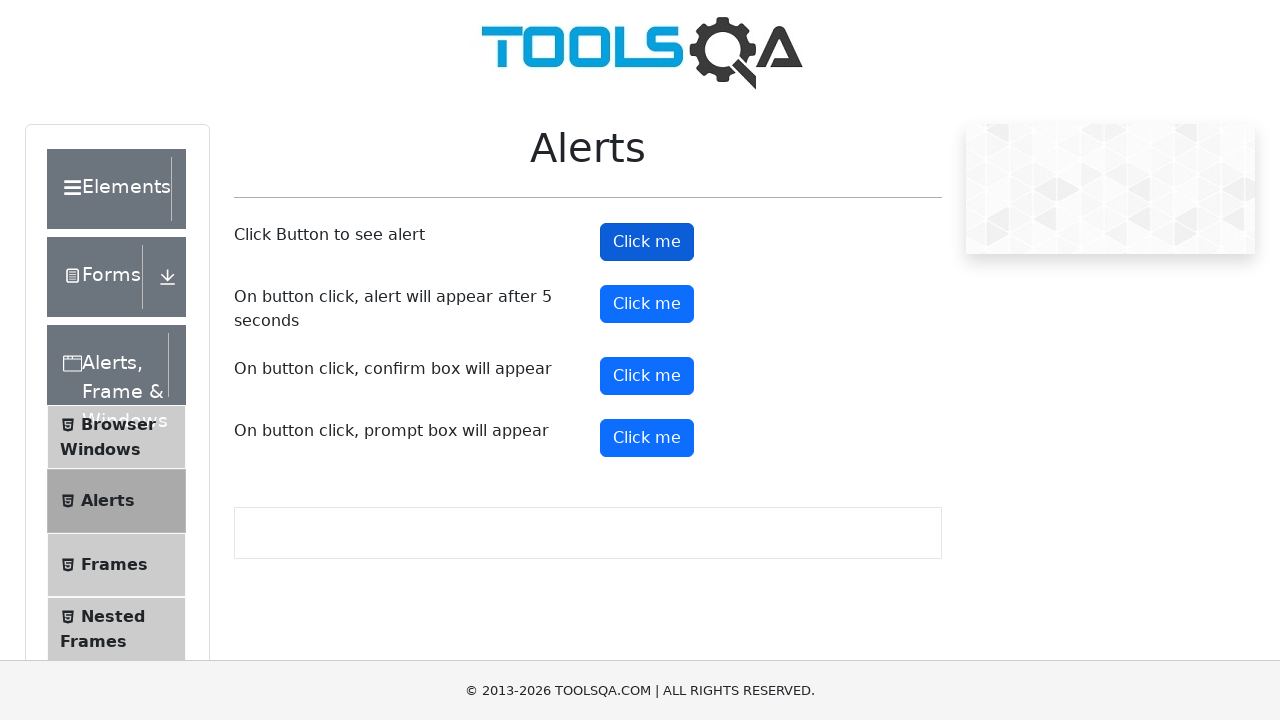

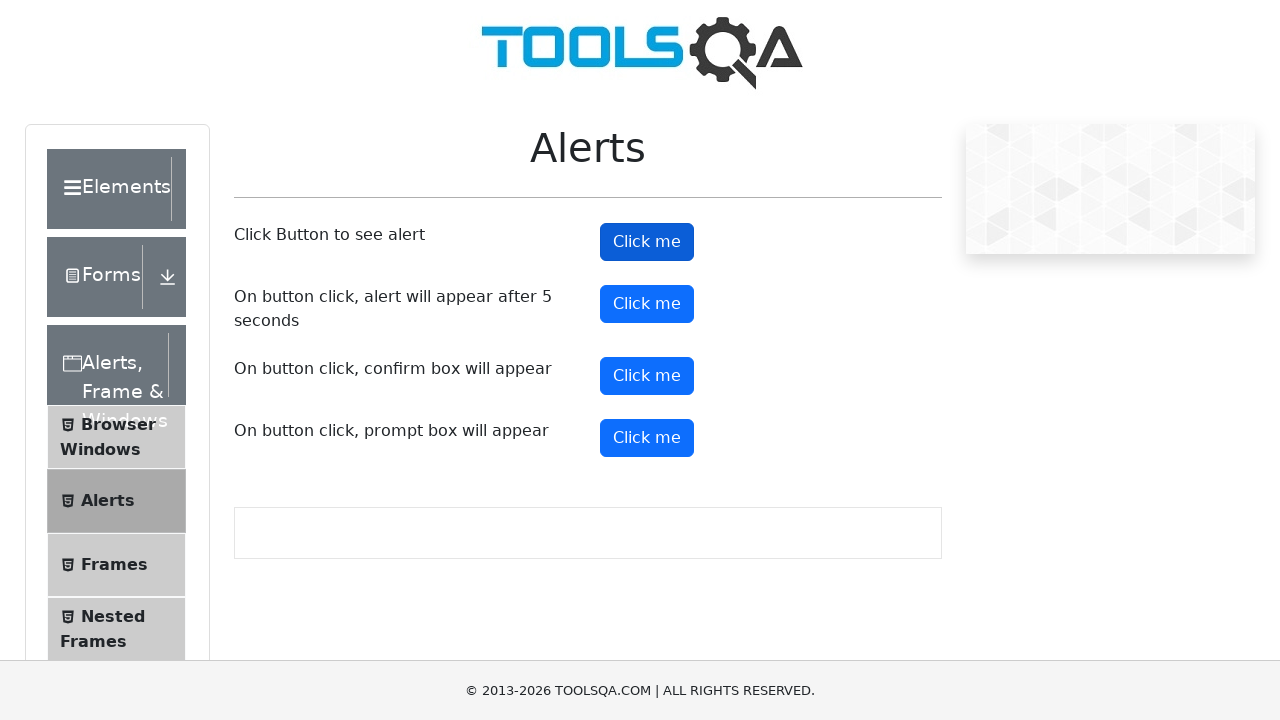